Tests radio button functionality by clicking through three radio buttons and verifying they are displayed, enabled, and selected on an automation practice page.

Starting URL: https://rahulshettyacademy.com/AutomationPractice/

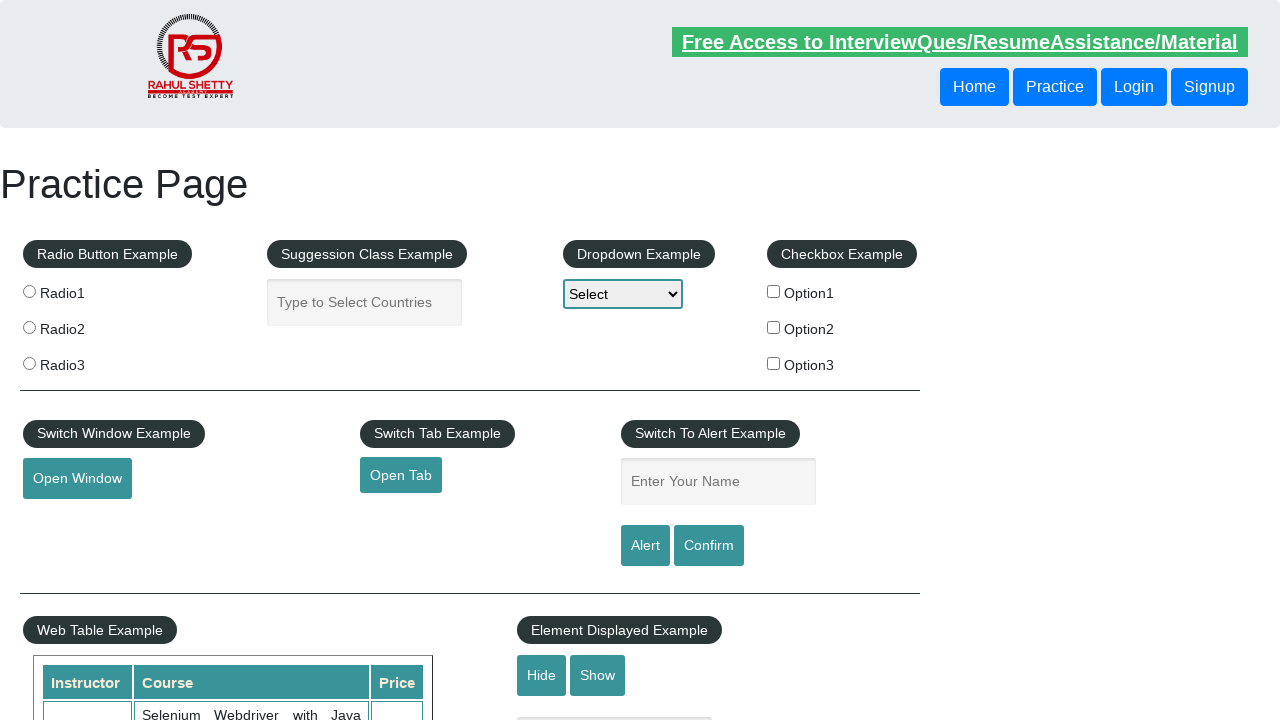

Clicked first radio button (radio1) at (29, 291) on input[value='radio1']
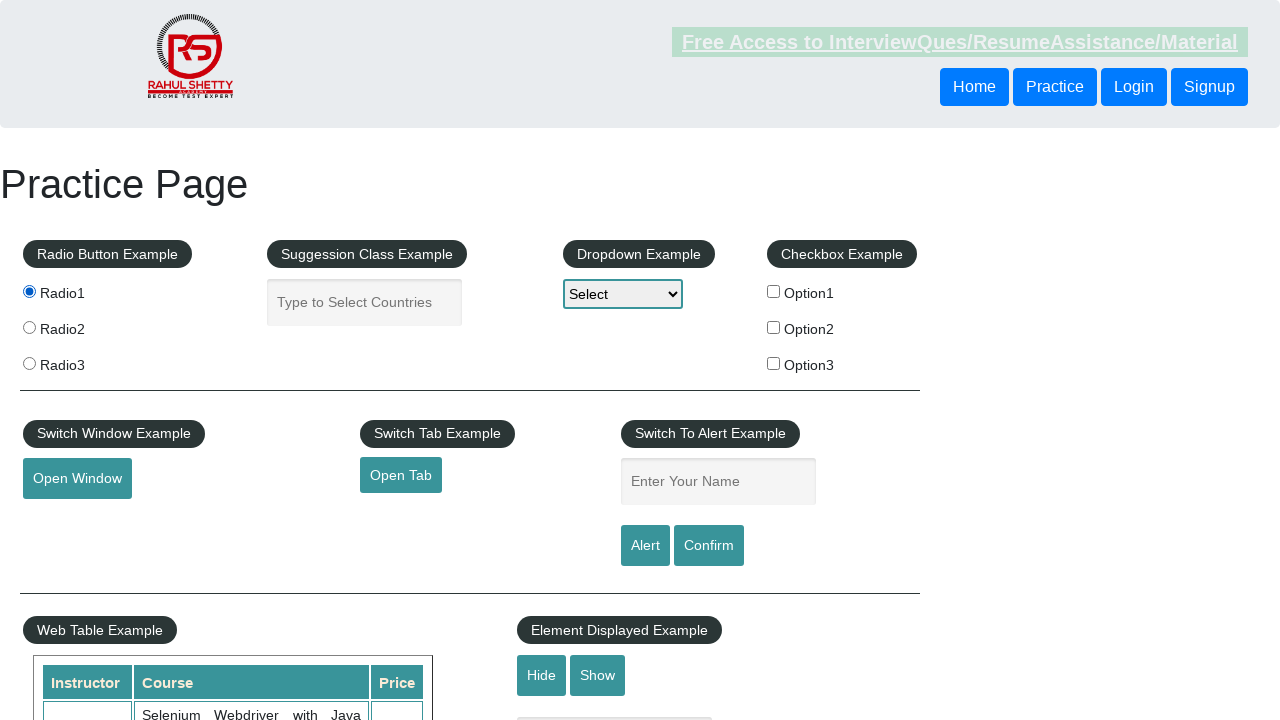

First radio button selector loaded
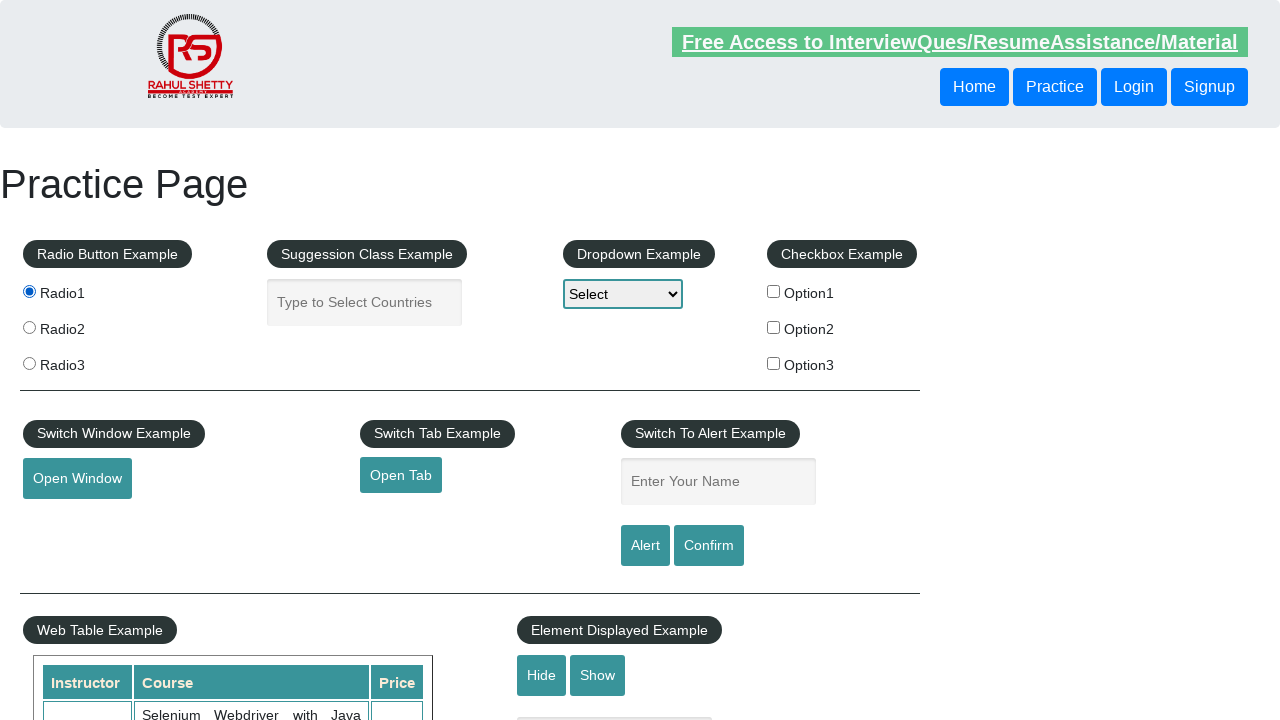

Verified first radio button is visible
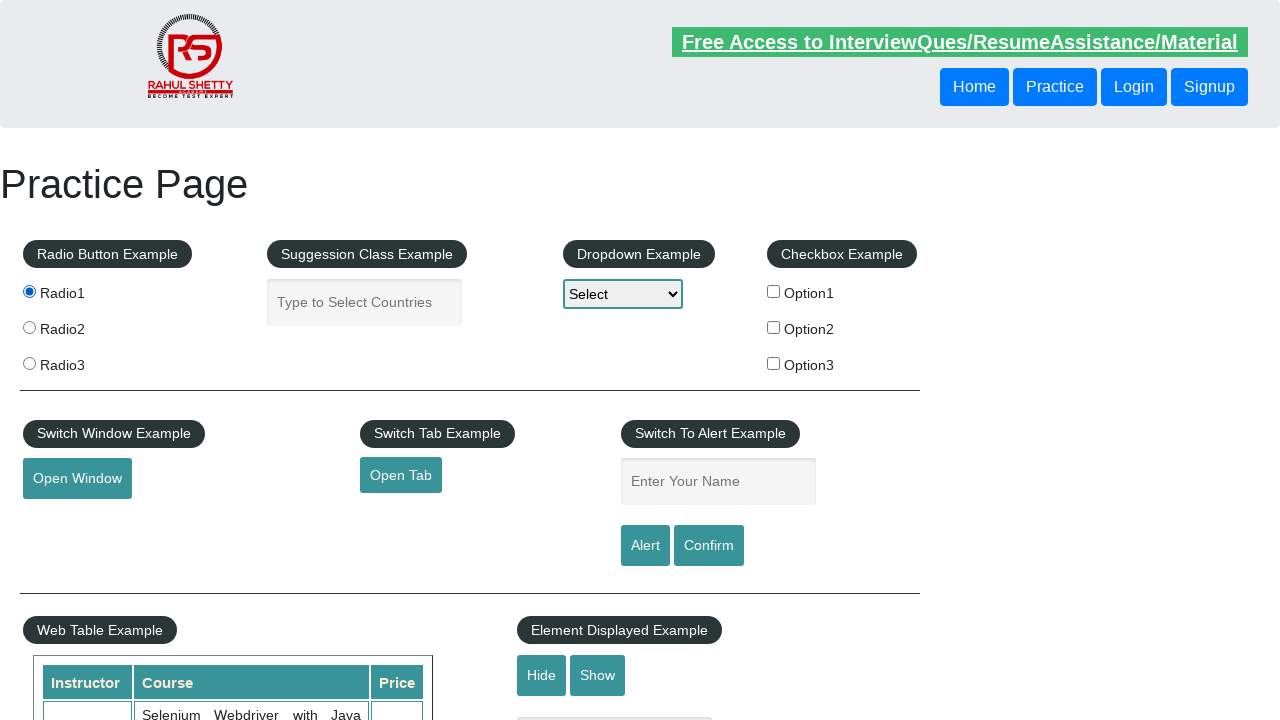

Verified first radio button is selected
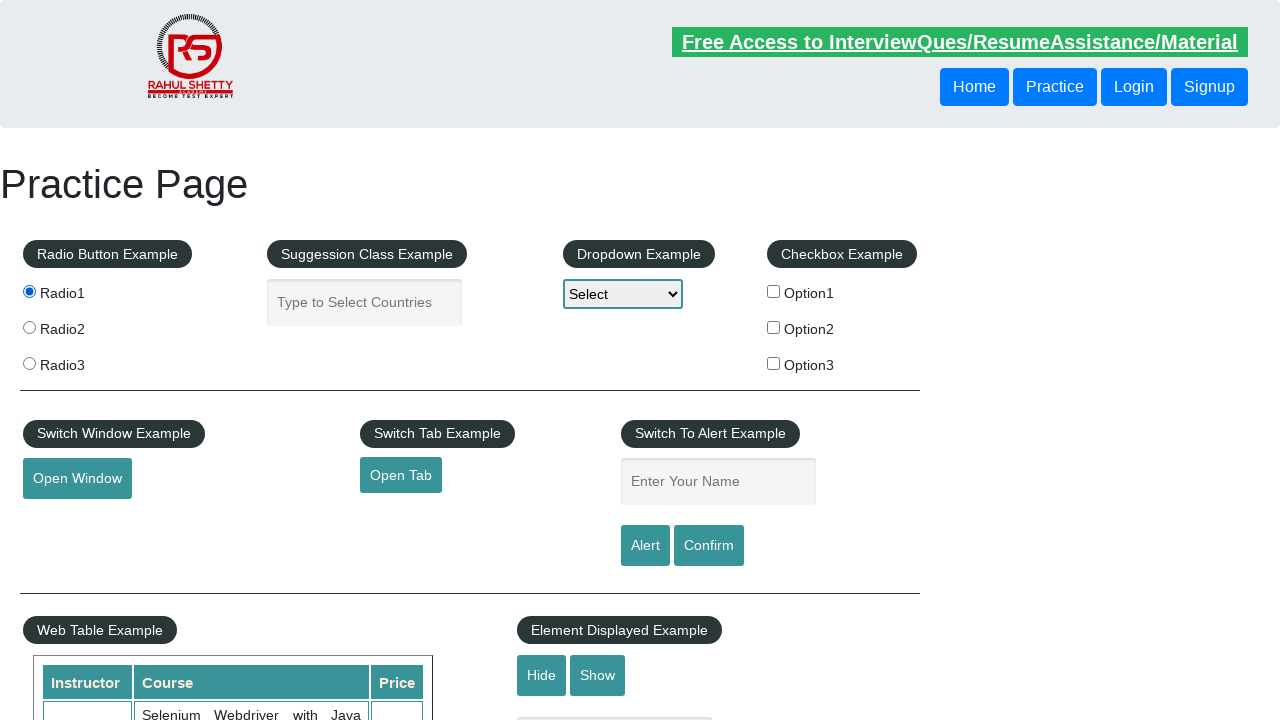

Clicked second radio button (radio2) at (29, 327) on input[value='radio2']
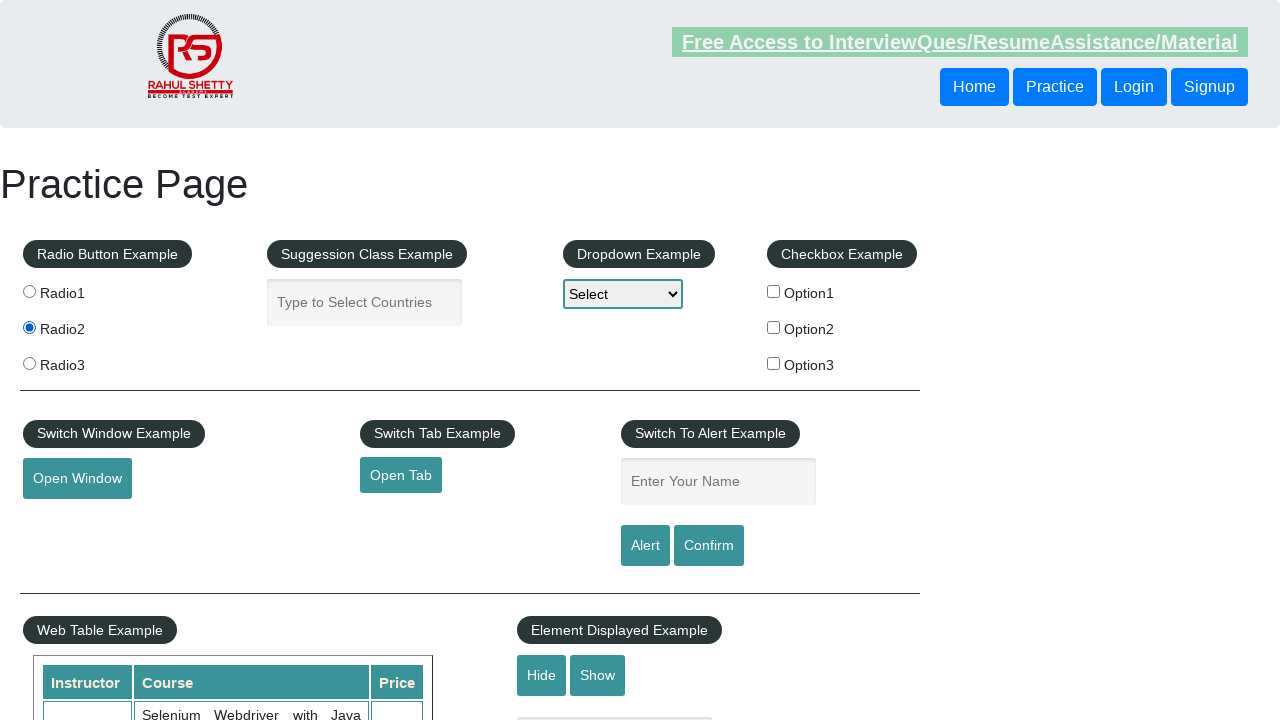

Verified second radio button is visible
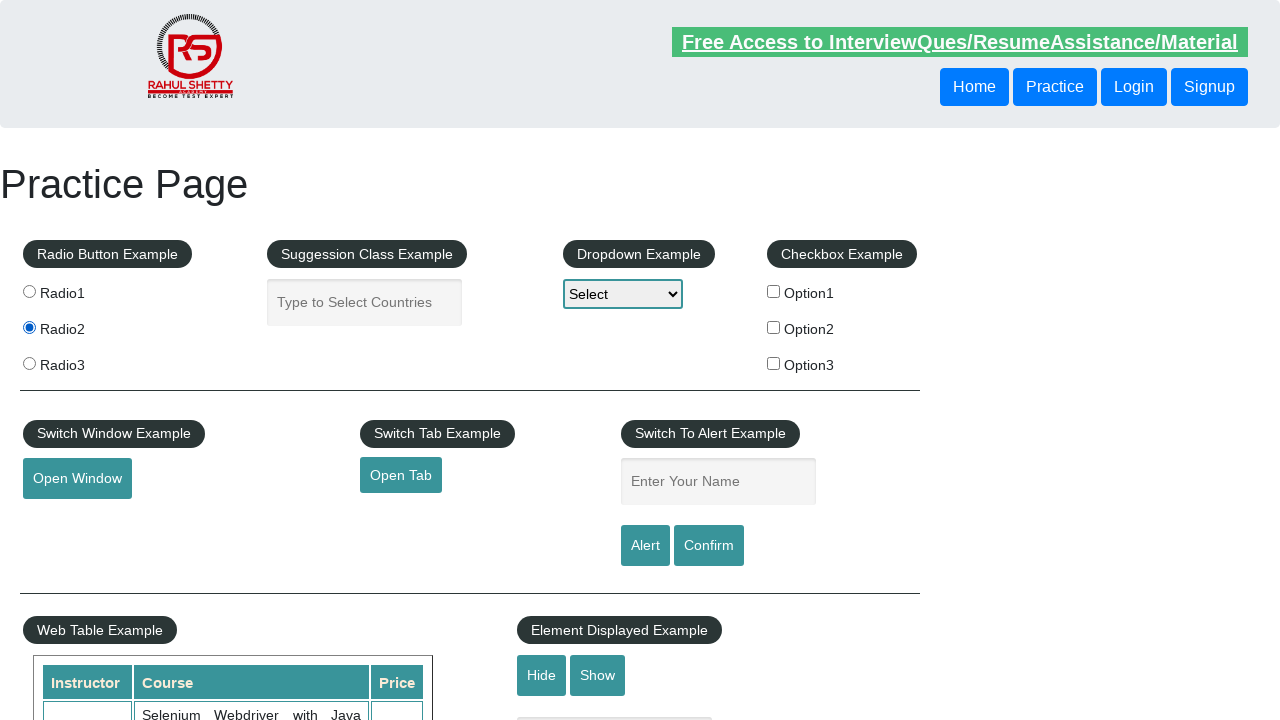

Verified second radio button is selected
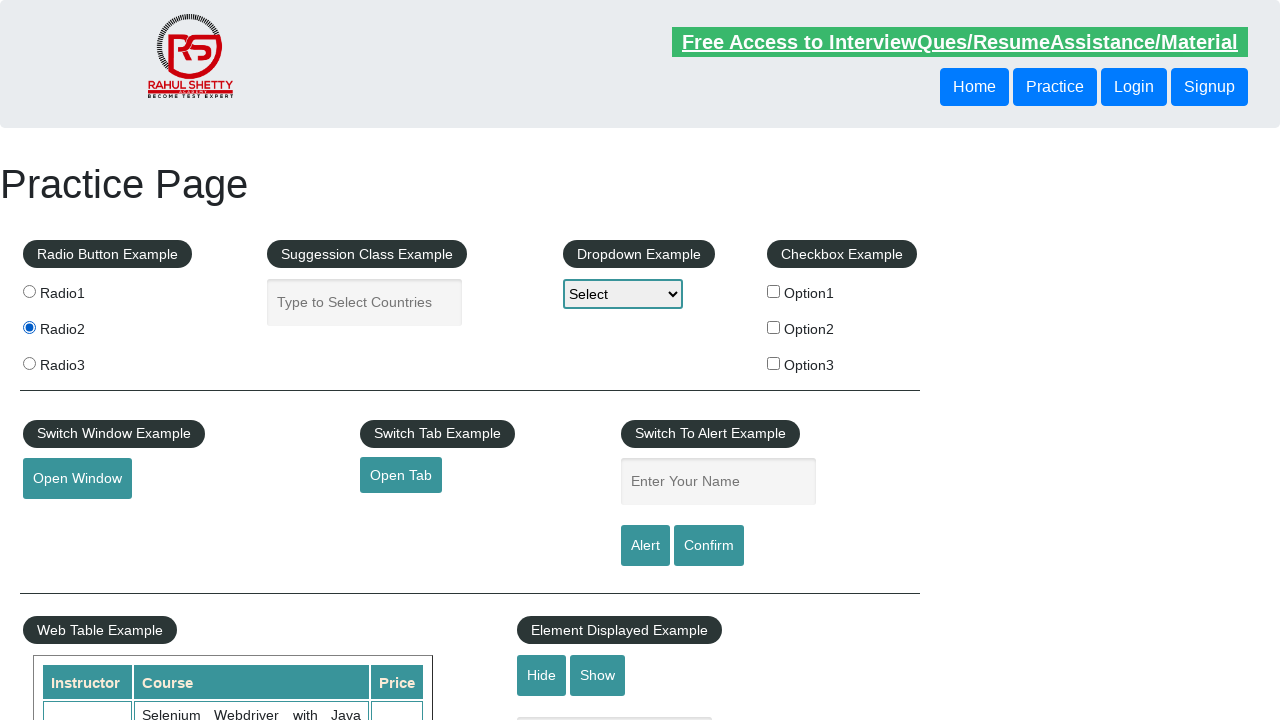

Clicked third radio button (radio3) at (29, 363) on input[value='radio3']
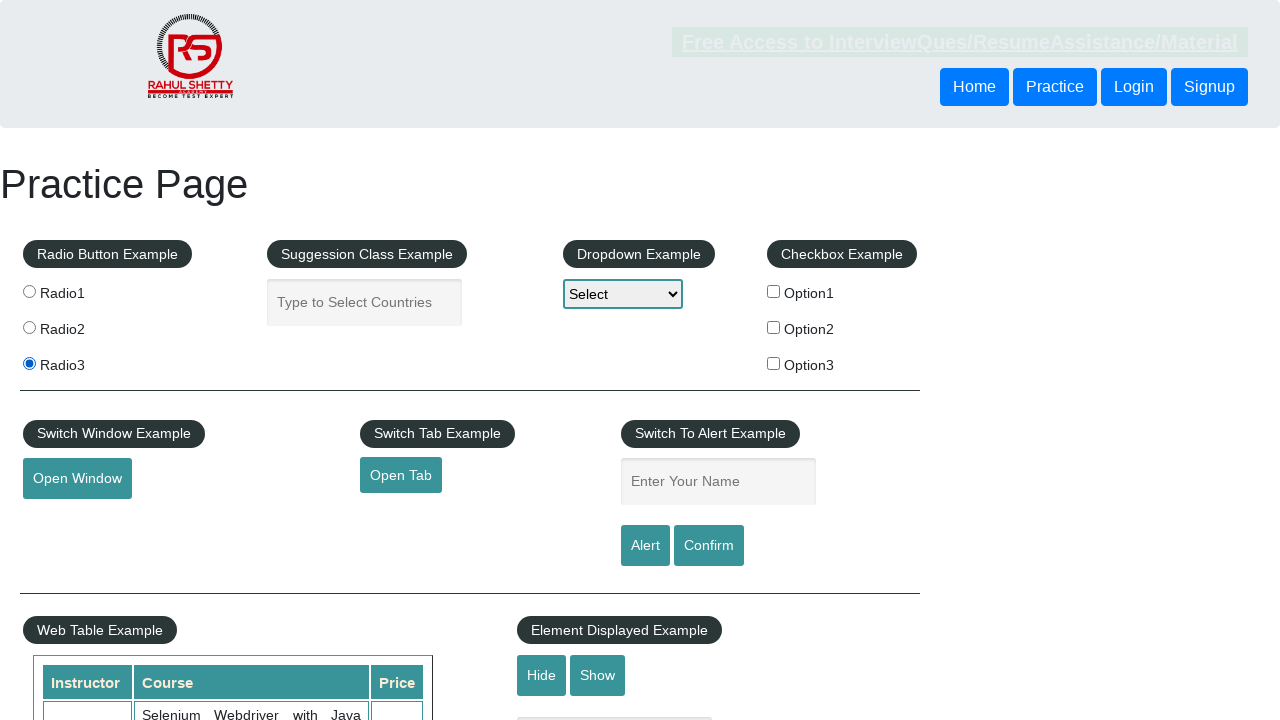

Verified third radio button is visible
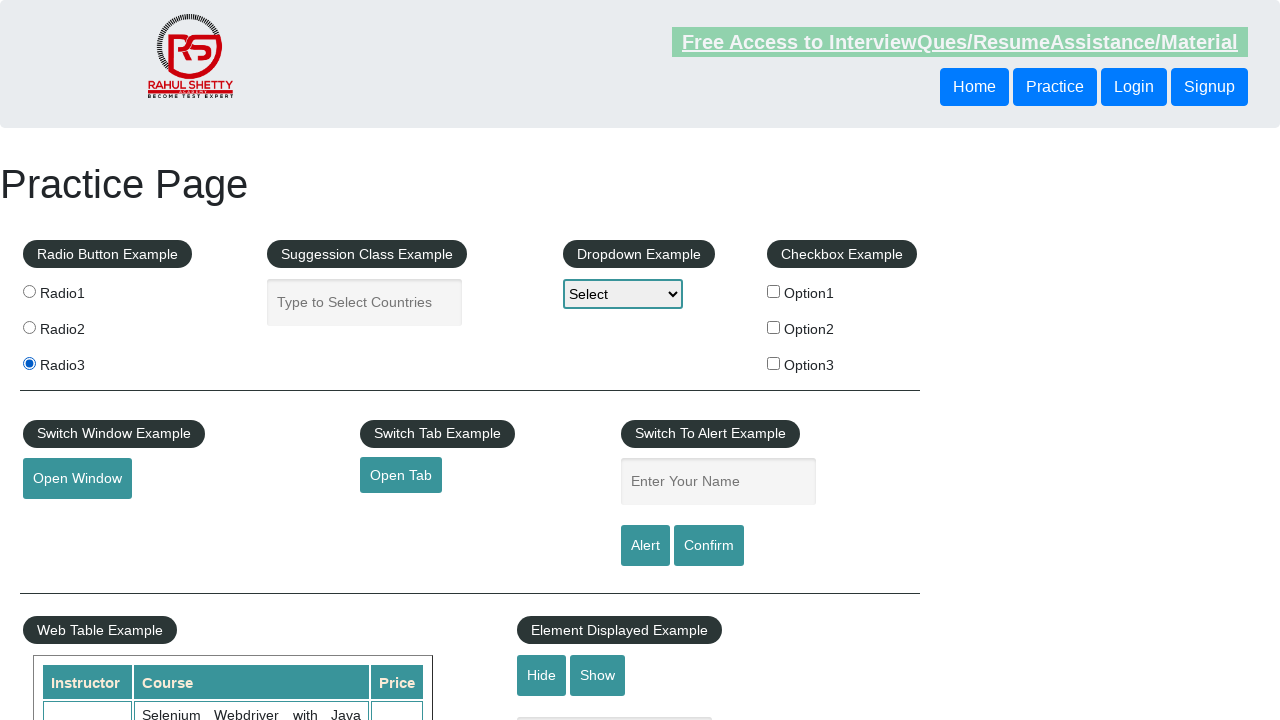

Verified third radio button is selected
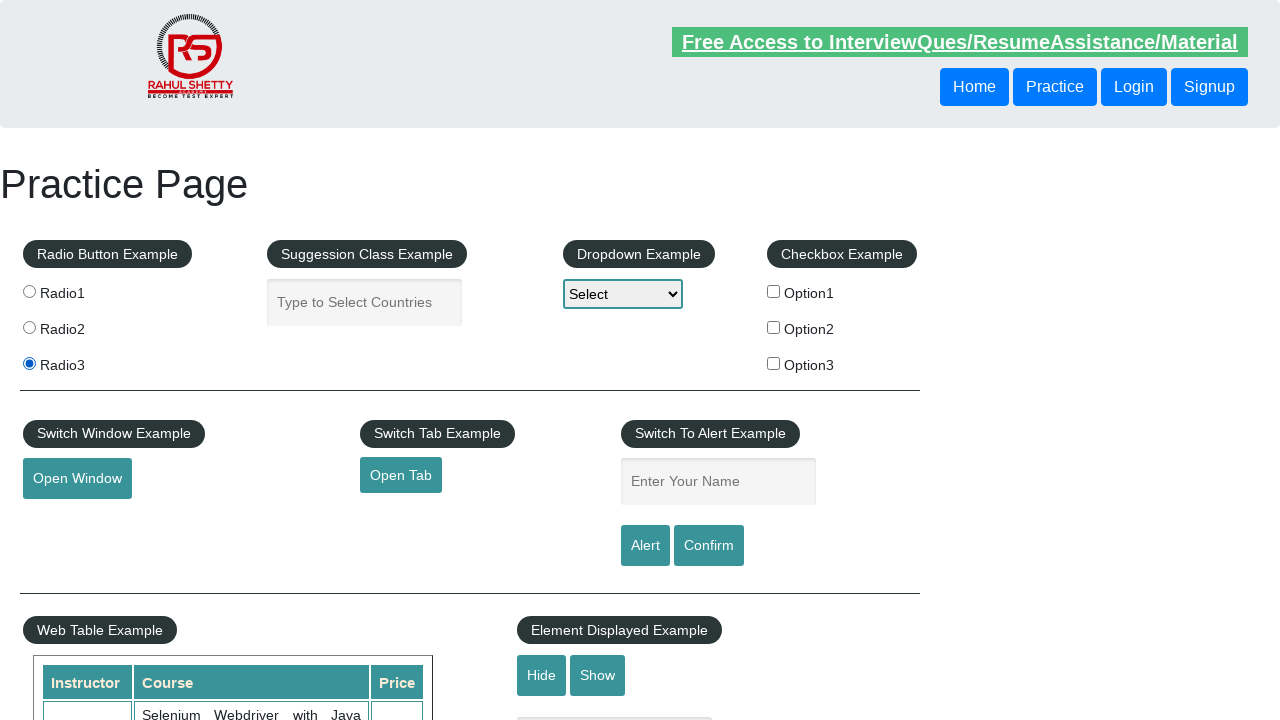

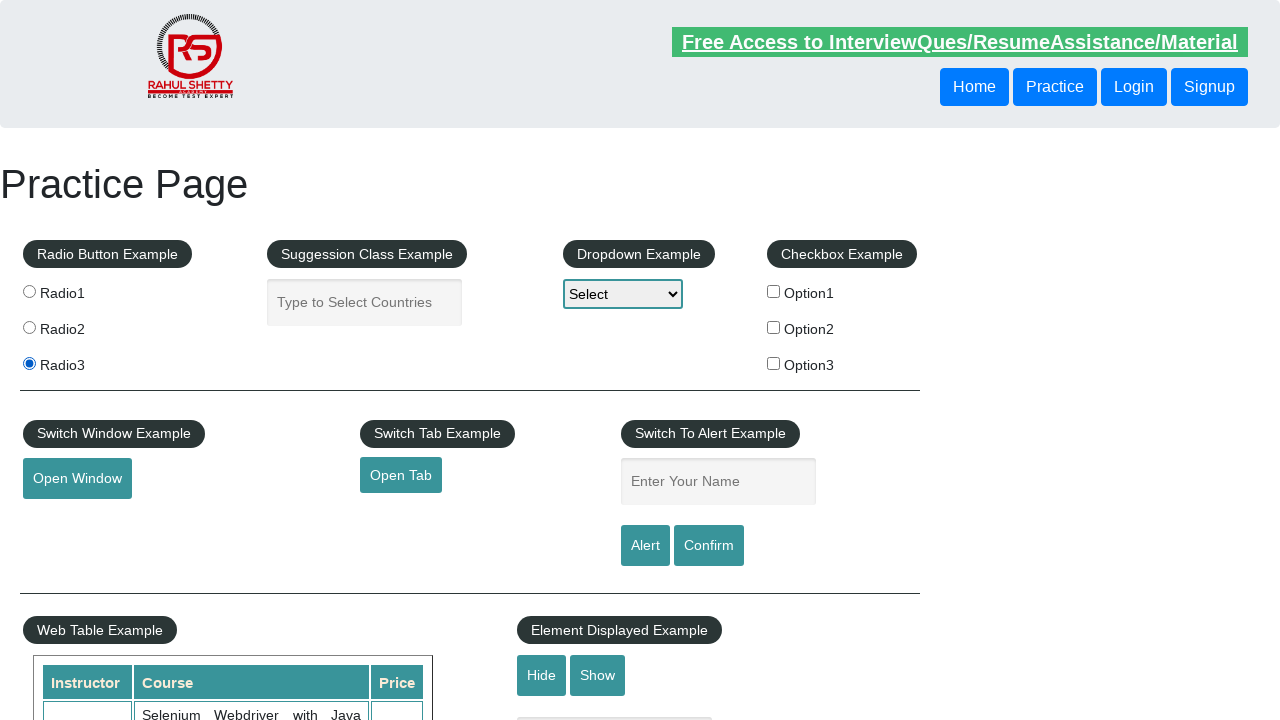